Tests logging out from the Customer interface

Starting URL: https://www.globalsqa.com/angularJs-protractor/BankingProject

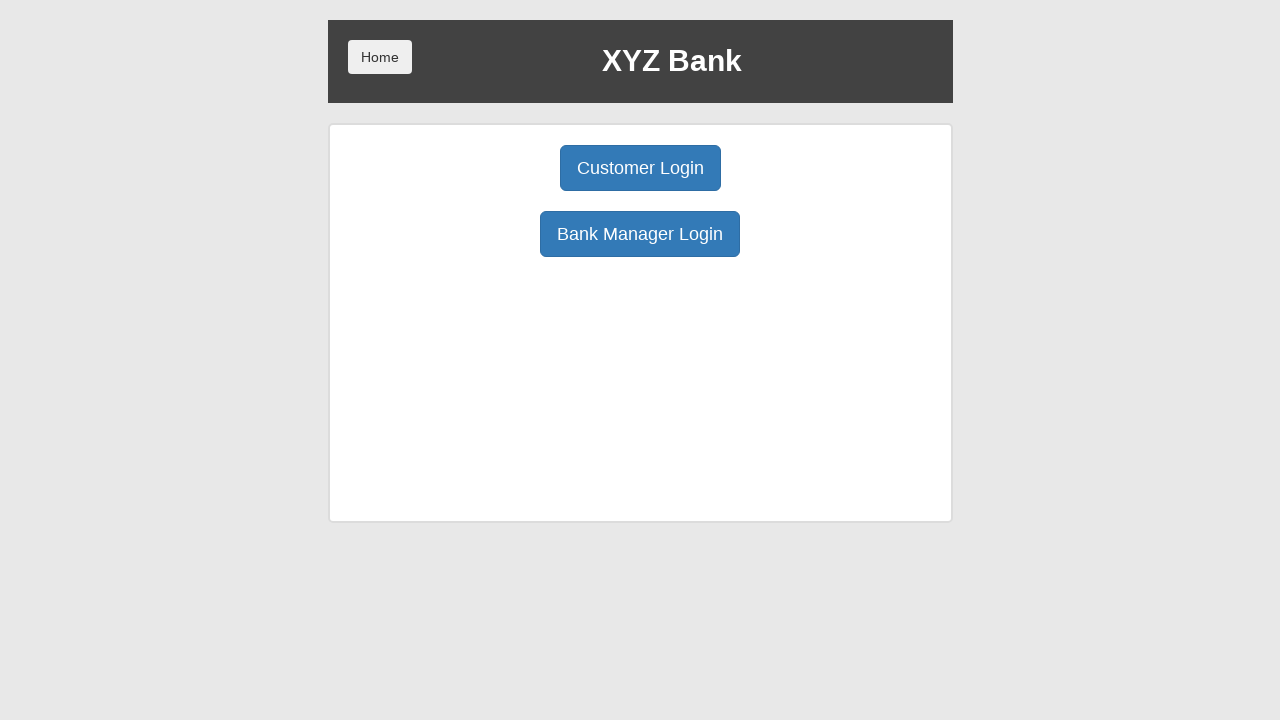

Clicked Customer Login button at (640, 168) on button:has-text('Customer Login')
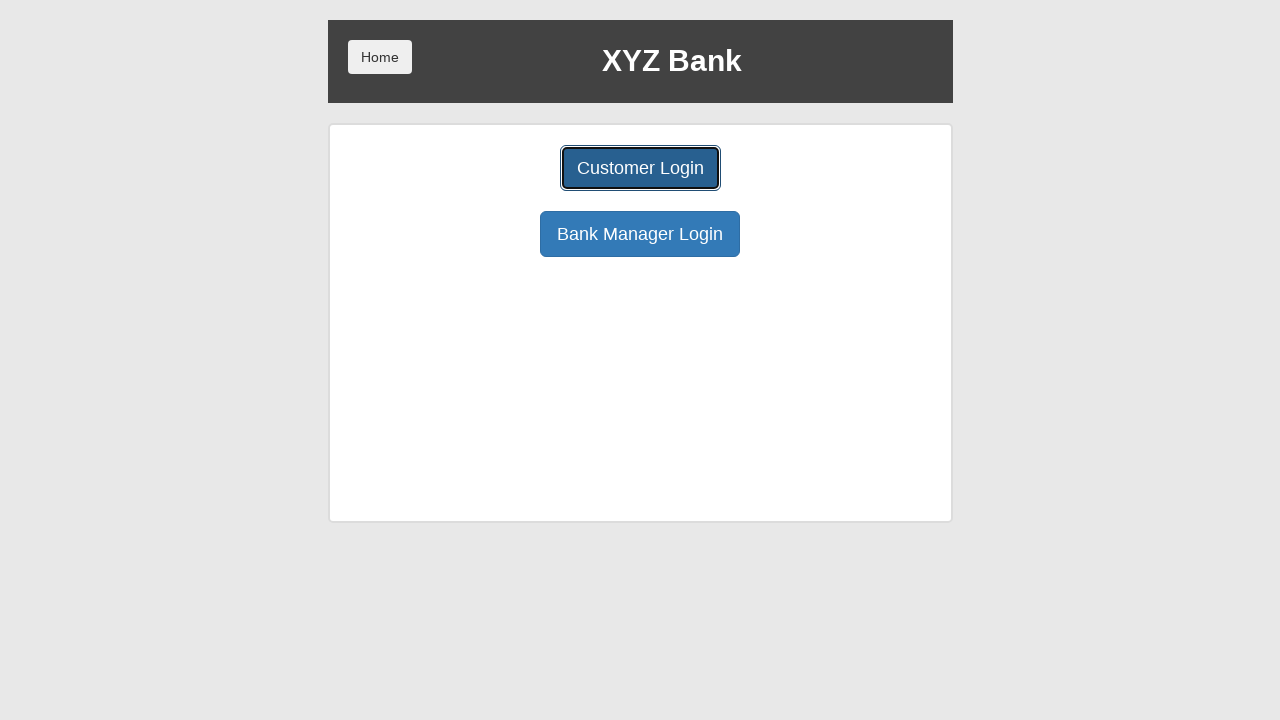

Selected a customer from the dropdown menu on #userSelect
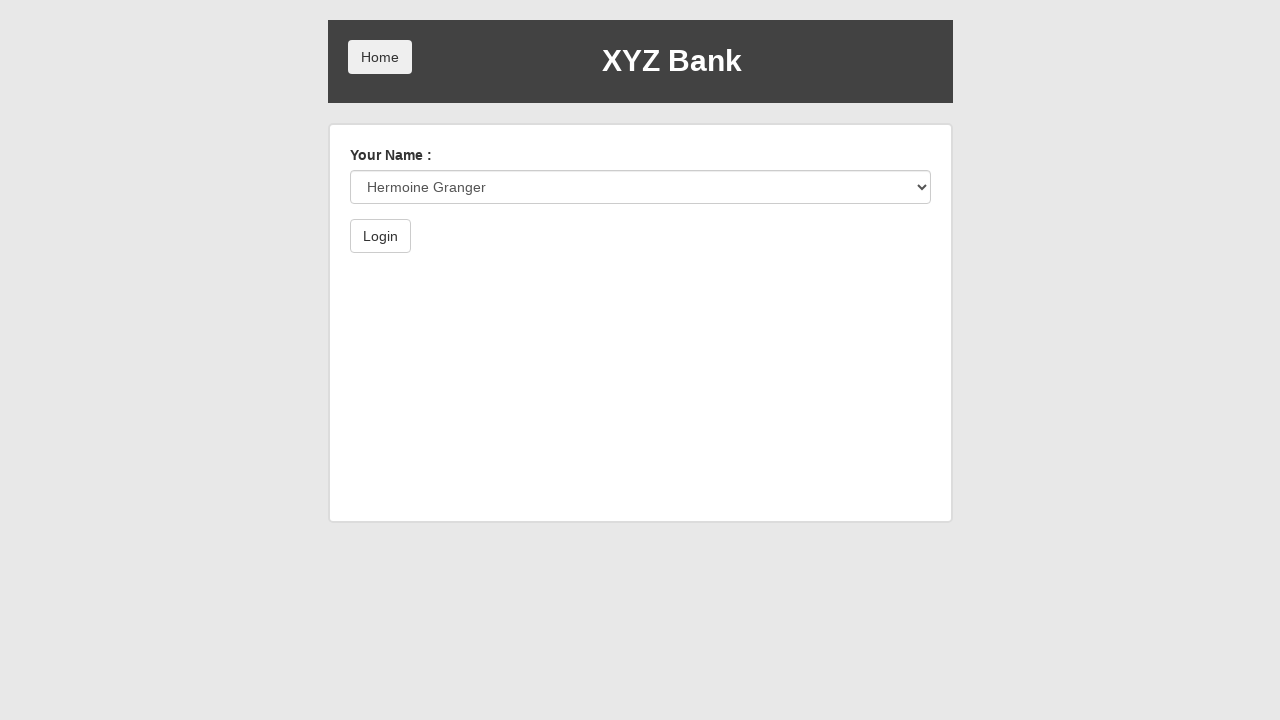

Clicked Login button to authenticate at (380, 236) on button[type='submit']
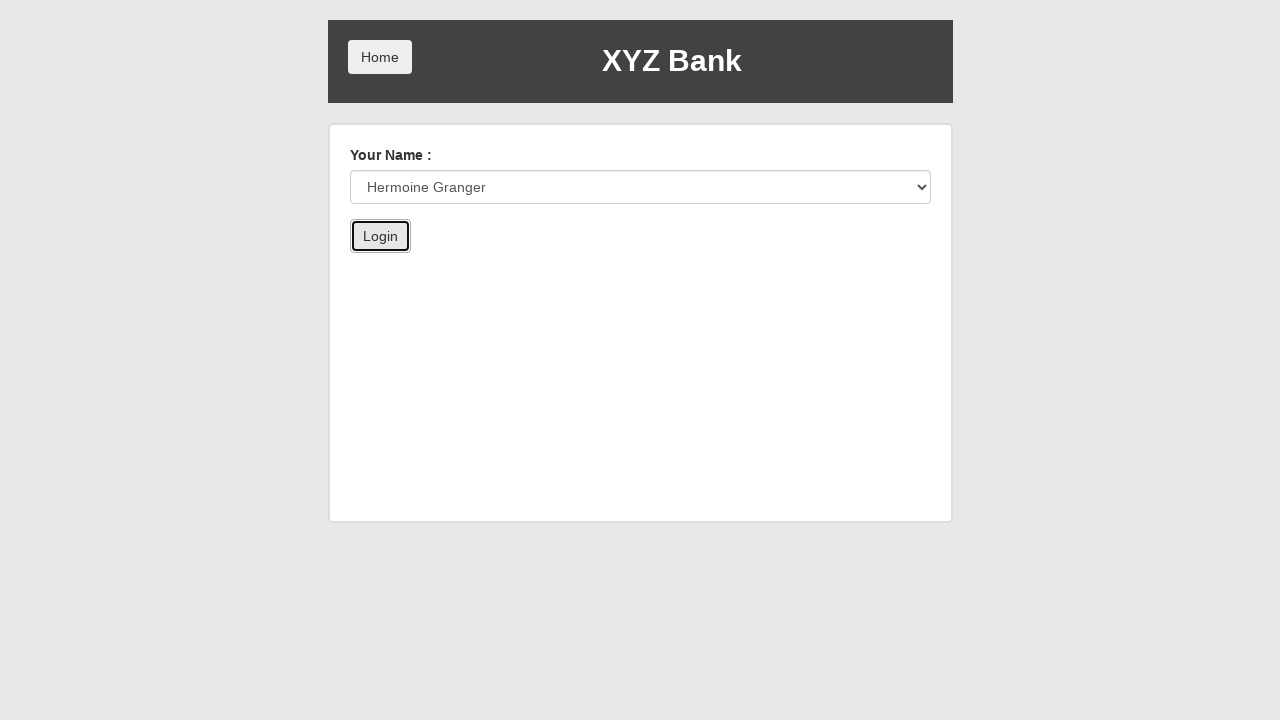

Clicked Logout button to exit Customer interface at (898, 57) on button:has-text('Logout')
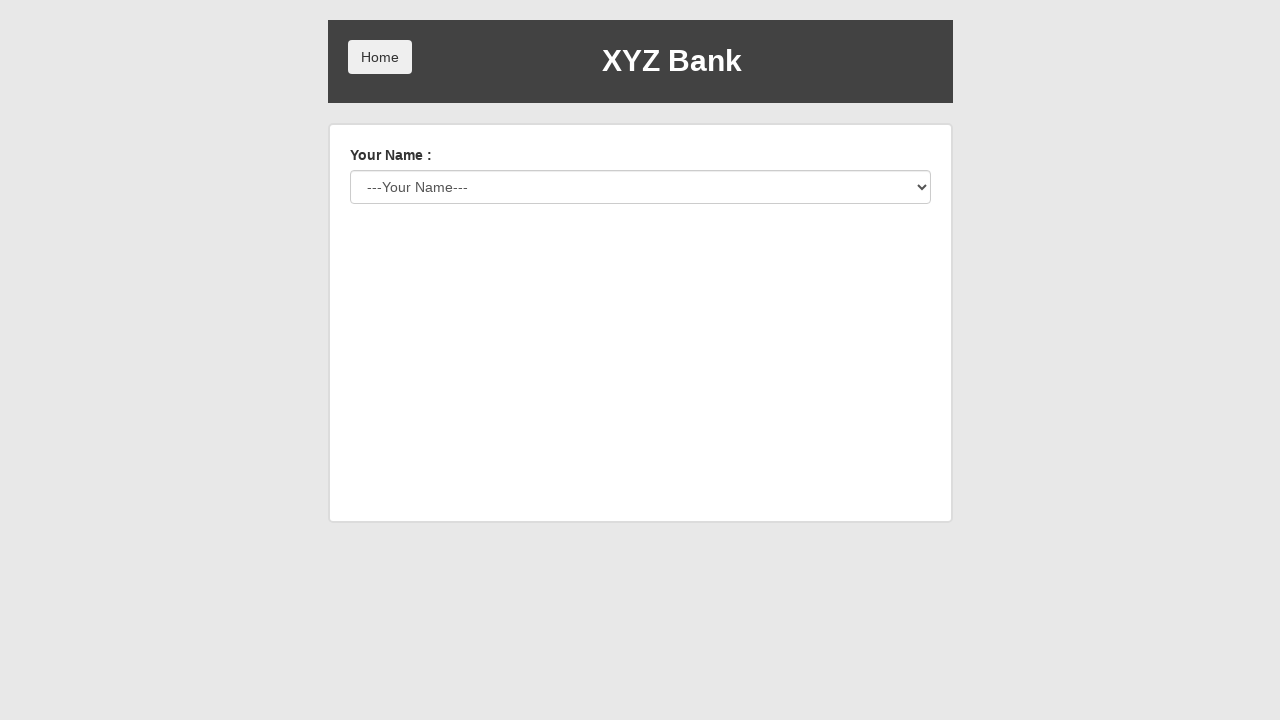

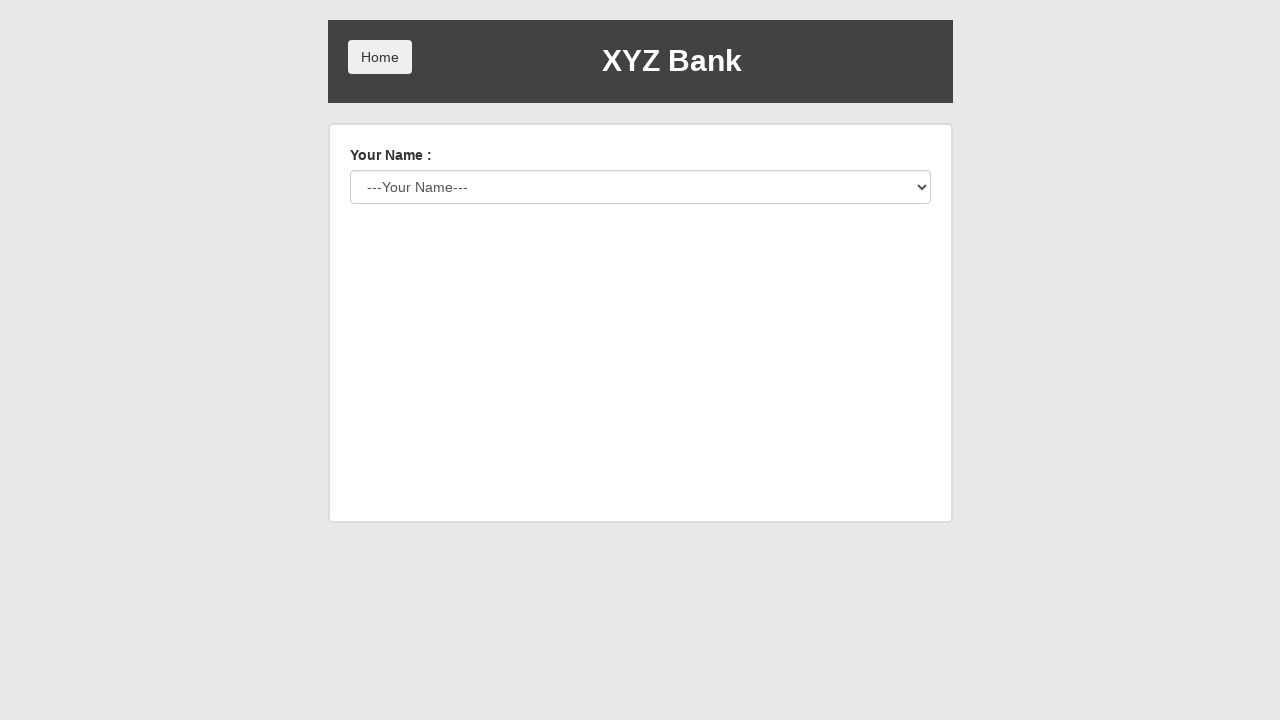